Tests handling of child browser windows by clicking a button that opens a new window, switching to the new window, and verifying the page title

Starting URL: https://skpatro.github.io/demo/links/

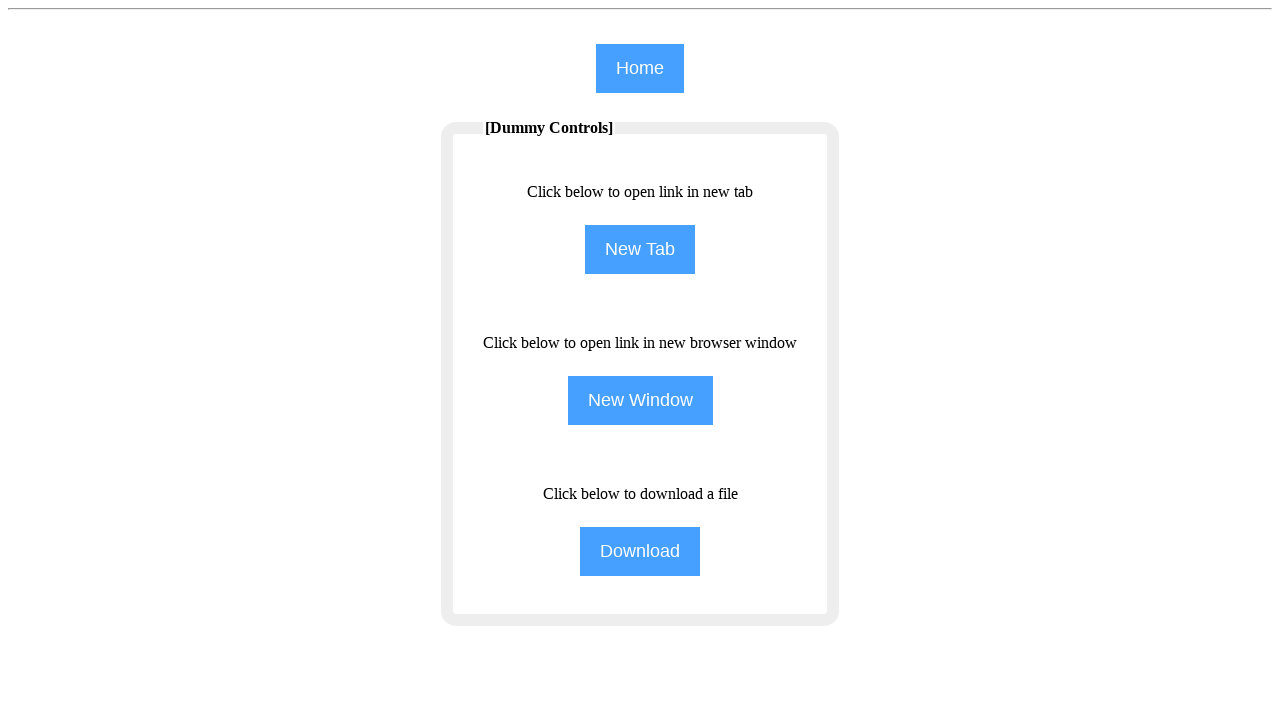

Clicked button to open new window at (640, 400) on input[name='NewWindow']
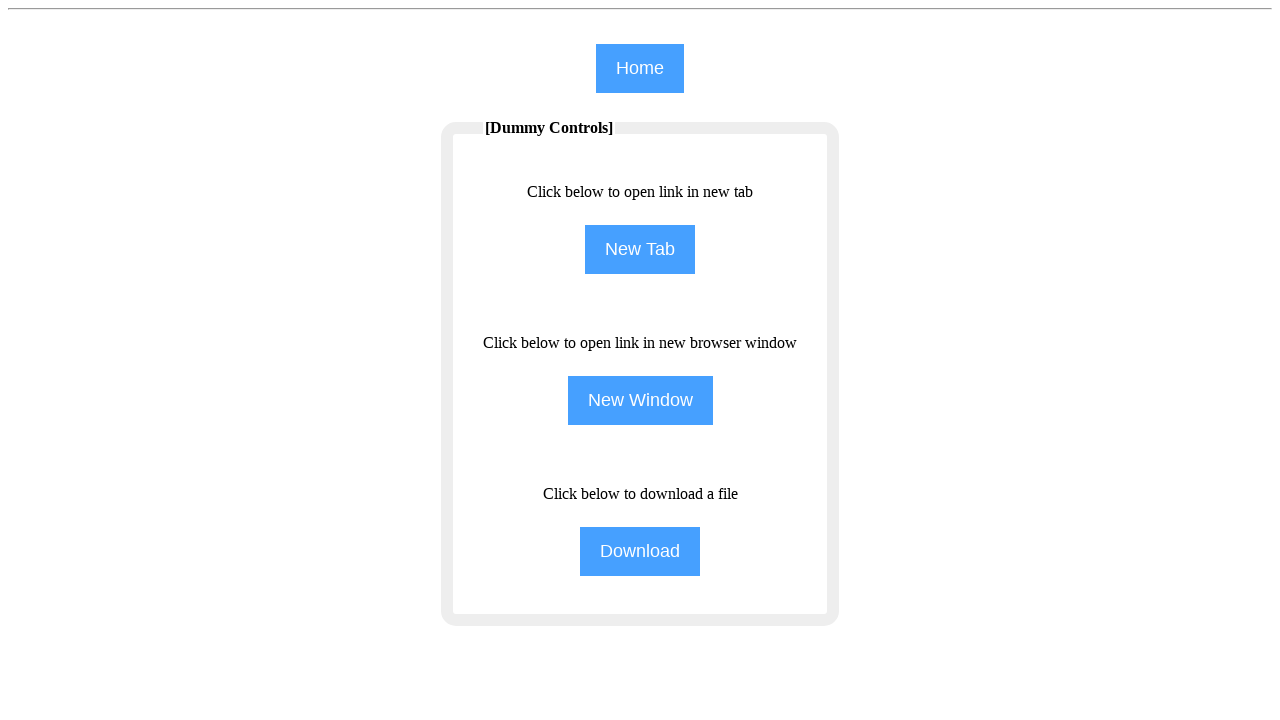

New window opened and captured
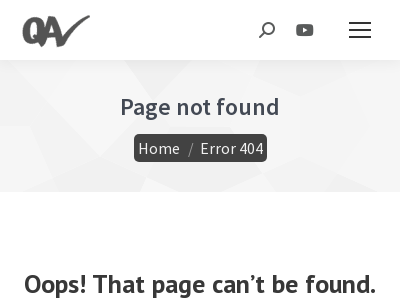

New page finished loading
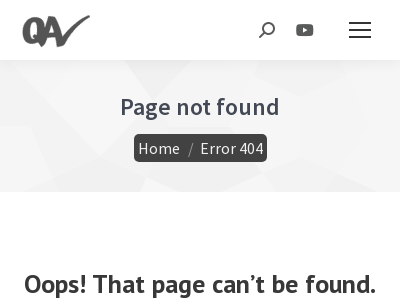

New page title: Page not found - qavalidation
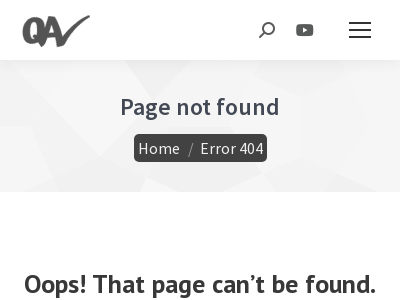

Closed the new page
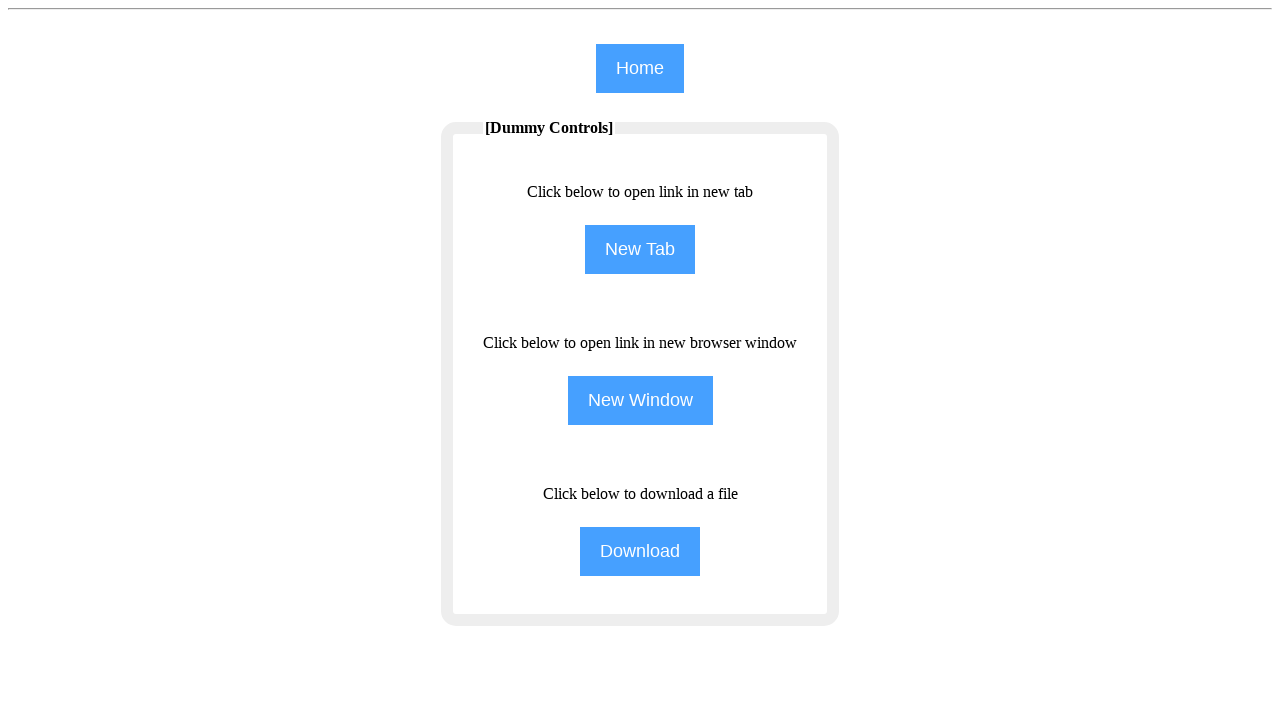

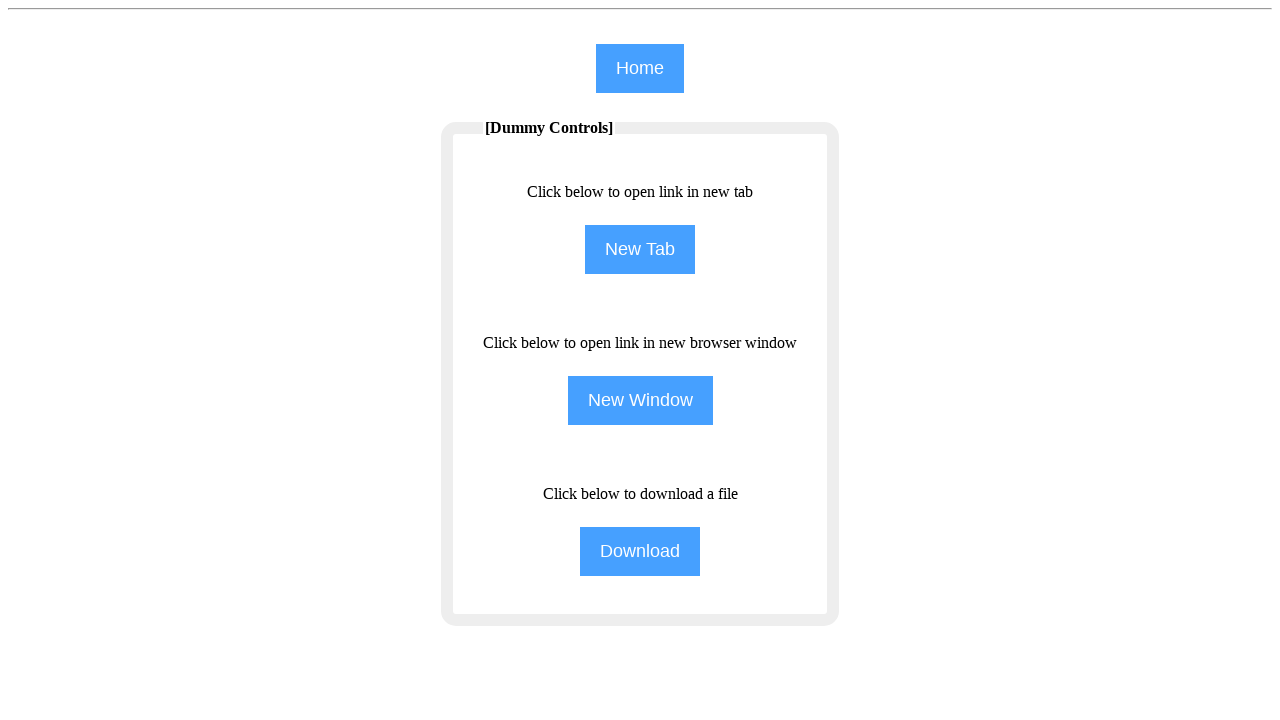